Fills out a form with first name, last name, and email fields, then submits it by pressing Enter

Starting URL: https://secure-retreat-92358.herokuapp.com/

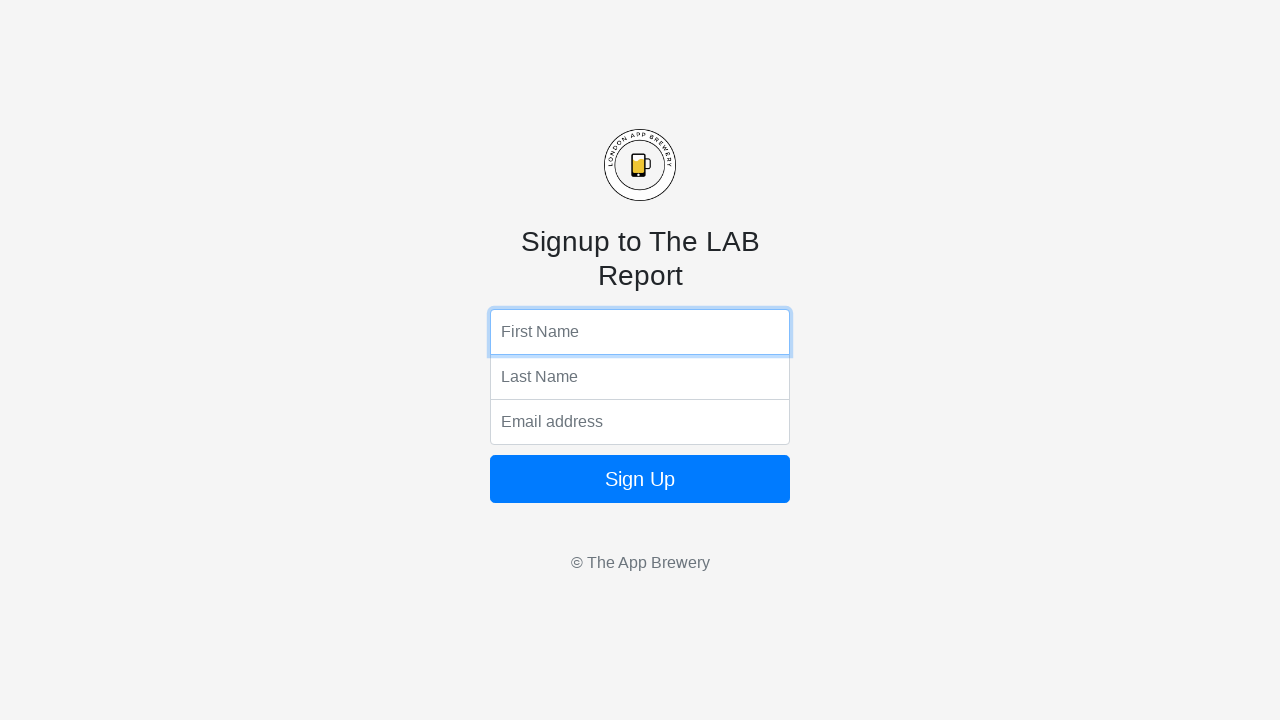

Filled first name field with 'John' on input[name='fName']
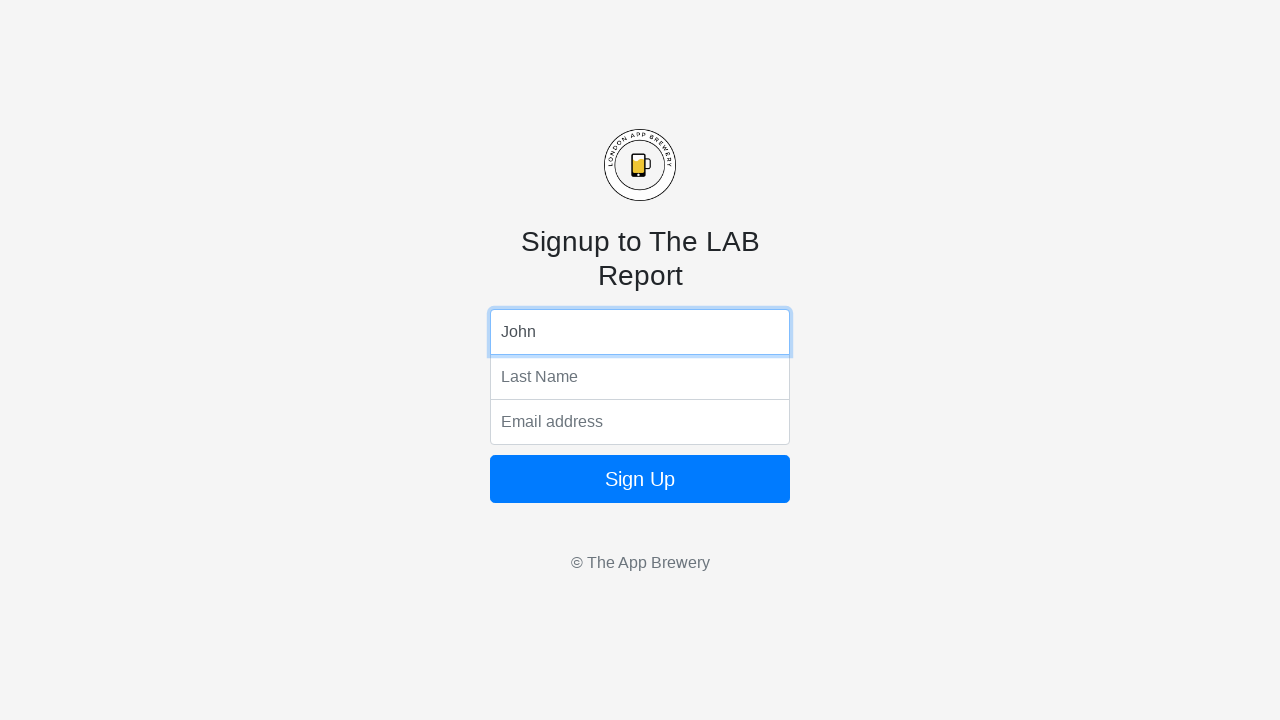

Filled last name field with 'Doe' on input[name='lName']
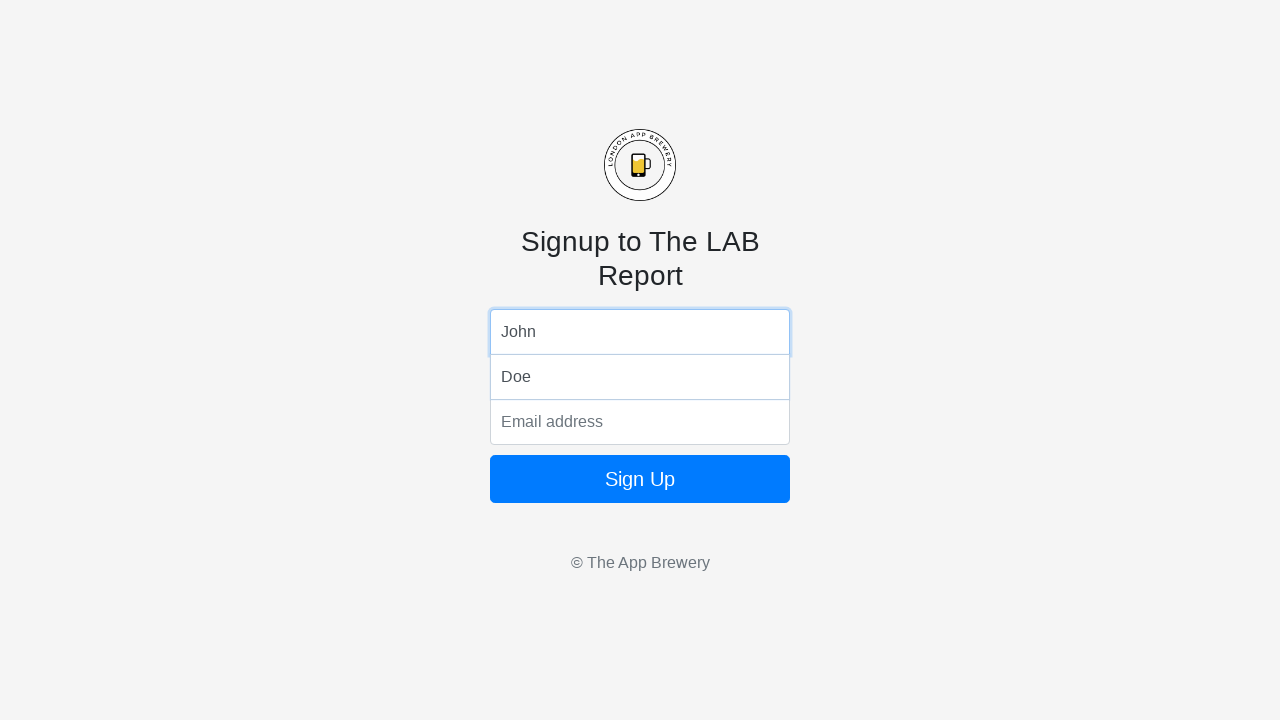

Filled email field with 'john@doe.com' on input[name='email']
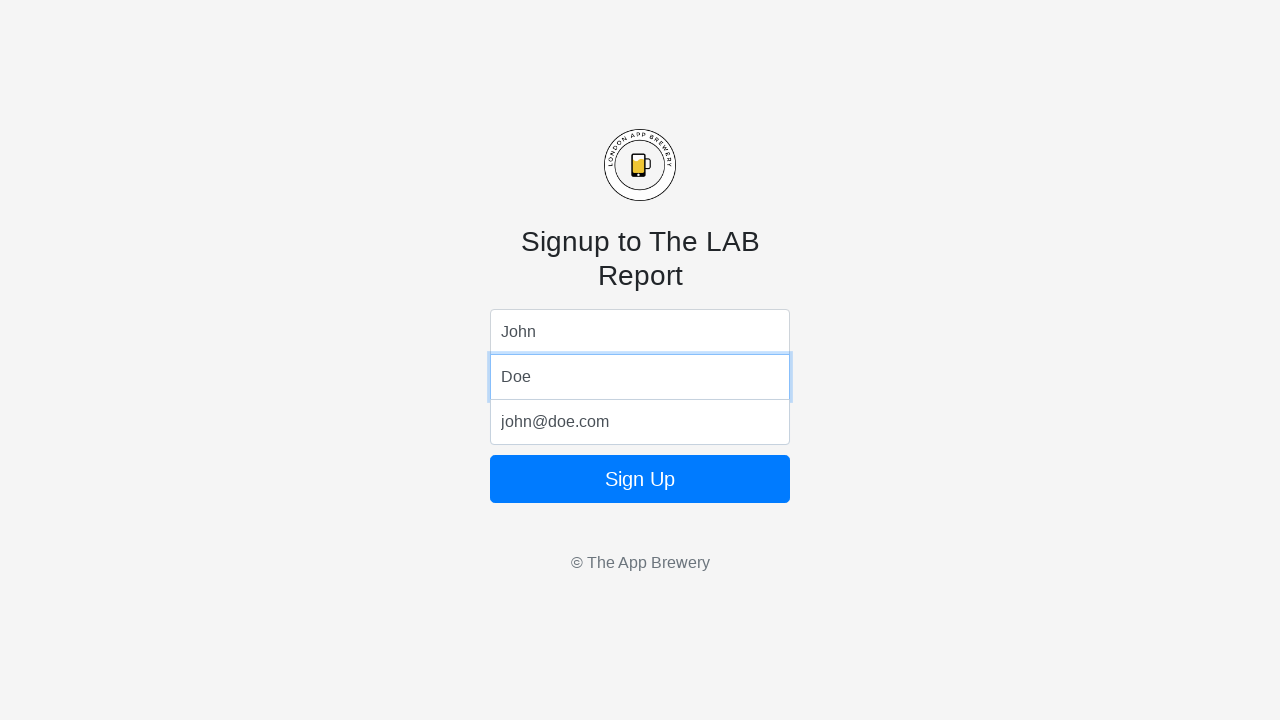

Submitted form by pressing Enter on email field on input[name='email']
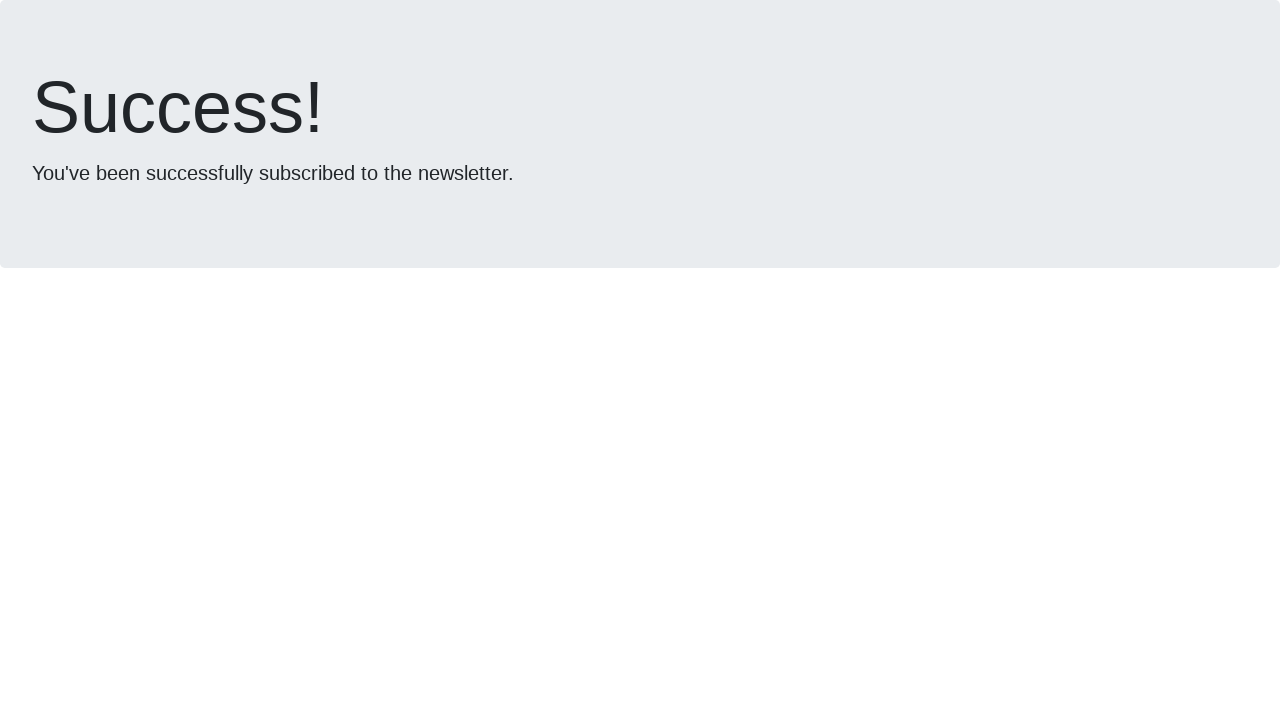

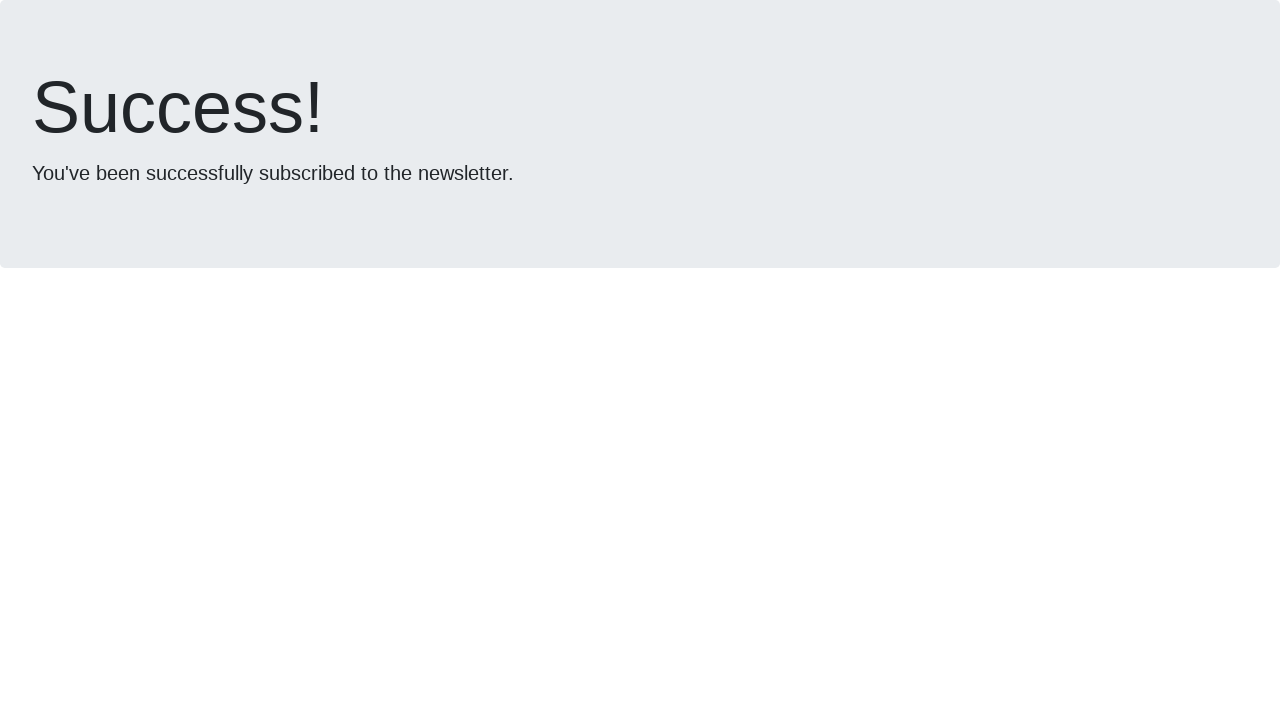